Tests deleting an item from the cart by first adding an item, then navigating to cart and removing it, verifying the total price changes

Starting URL: https://www.demoblaze.com/

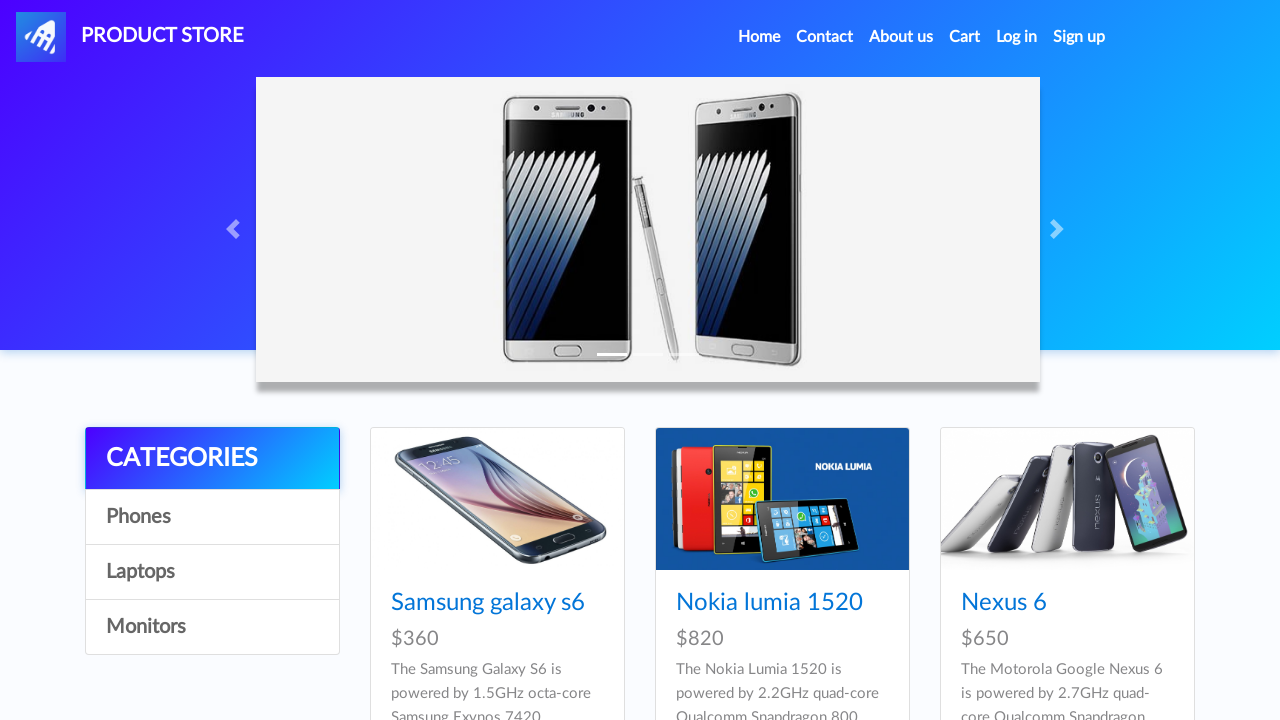

Clicked on Phones category at (212, 517) on xpath=//a[text()='Phones']
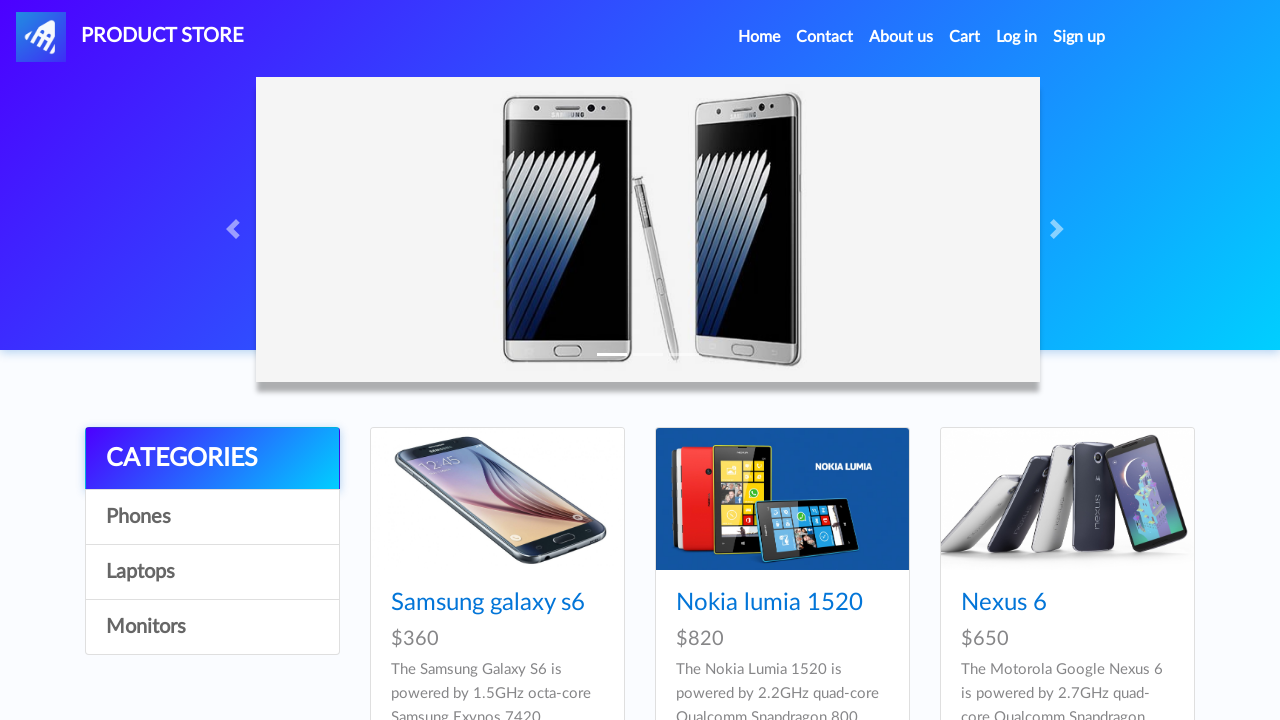

Samsung galaxy s6 product loaded
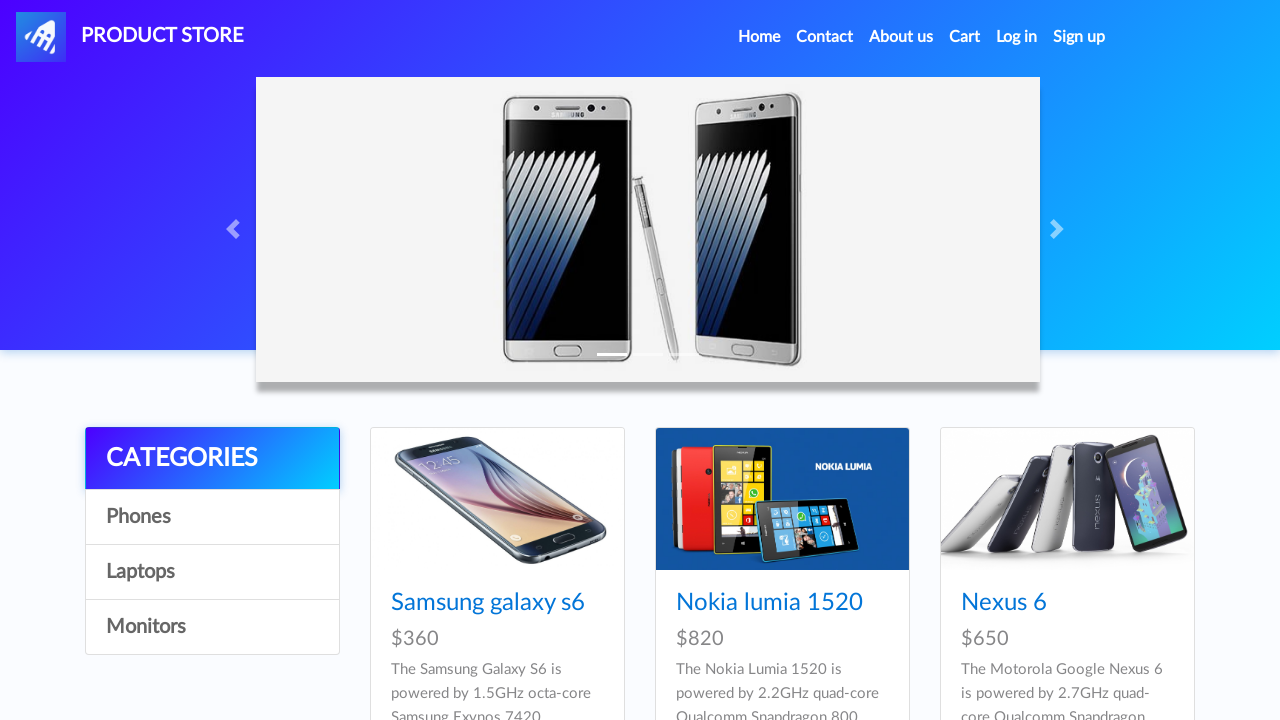

Clicked on Samsung galaxy s6 product at (488, 603) on xpath=//a[text()='Samsung galaxy s6']
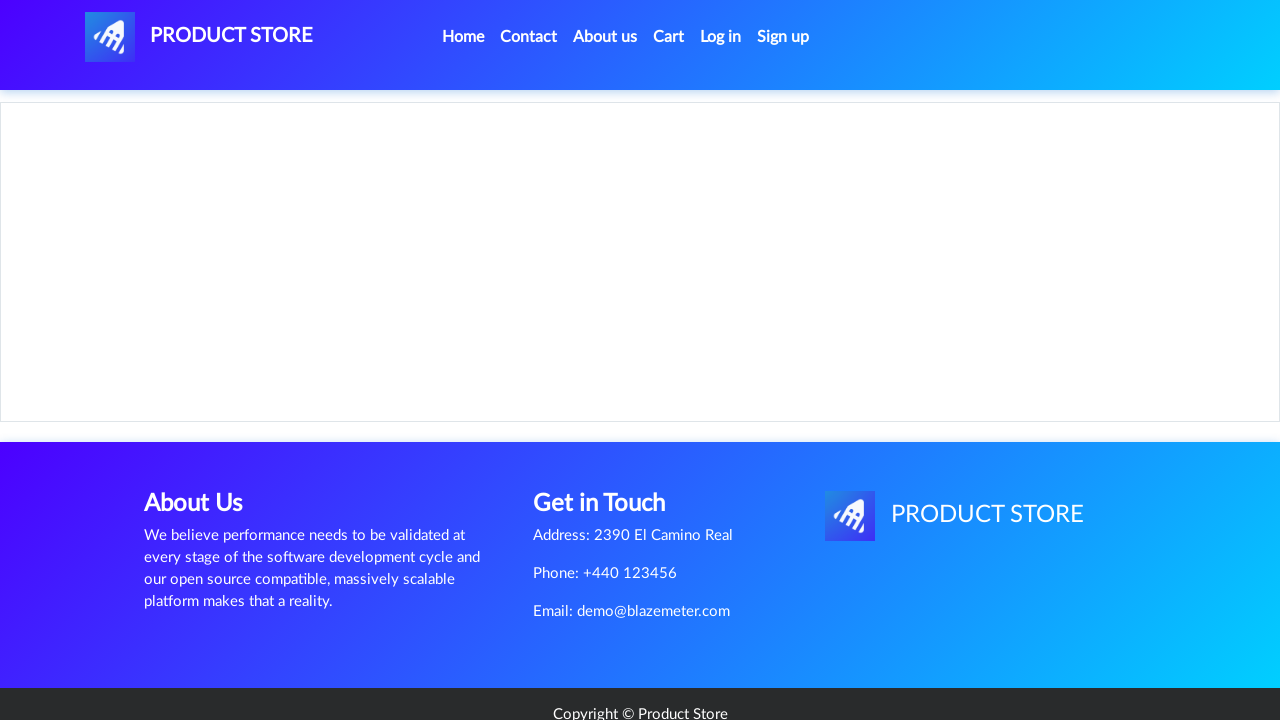

Clicked 'Add to cart' button at (610, 440) on xpath=//a[contains(text(),'Add to cart')]
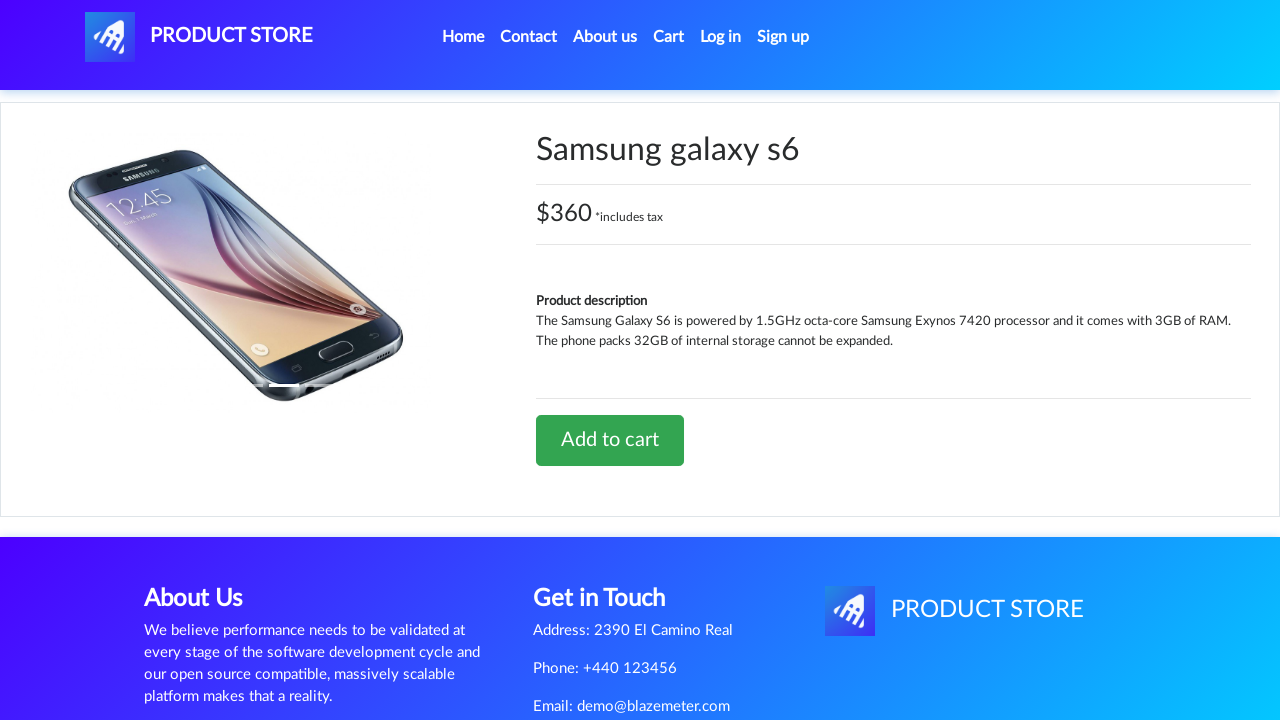

Accepted alert dialog and waited for confirmation
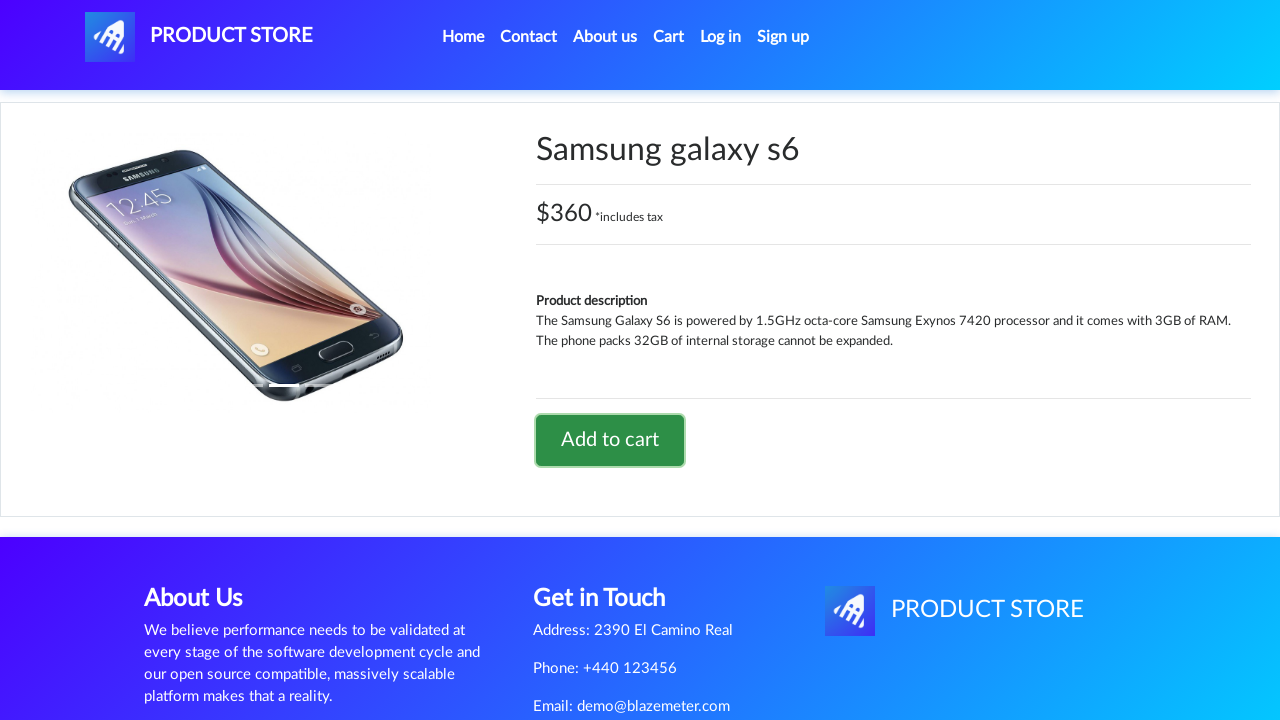

Clicked on Cart link to navigate to shopping cart at (669, 37) on xpath=//a[contains(text(),'Cart')]
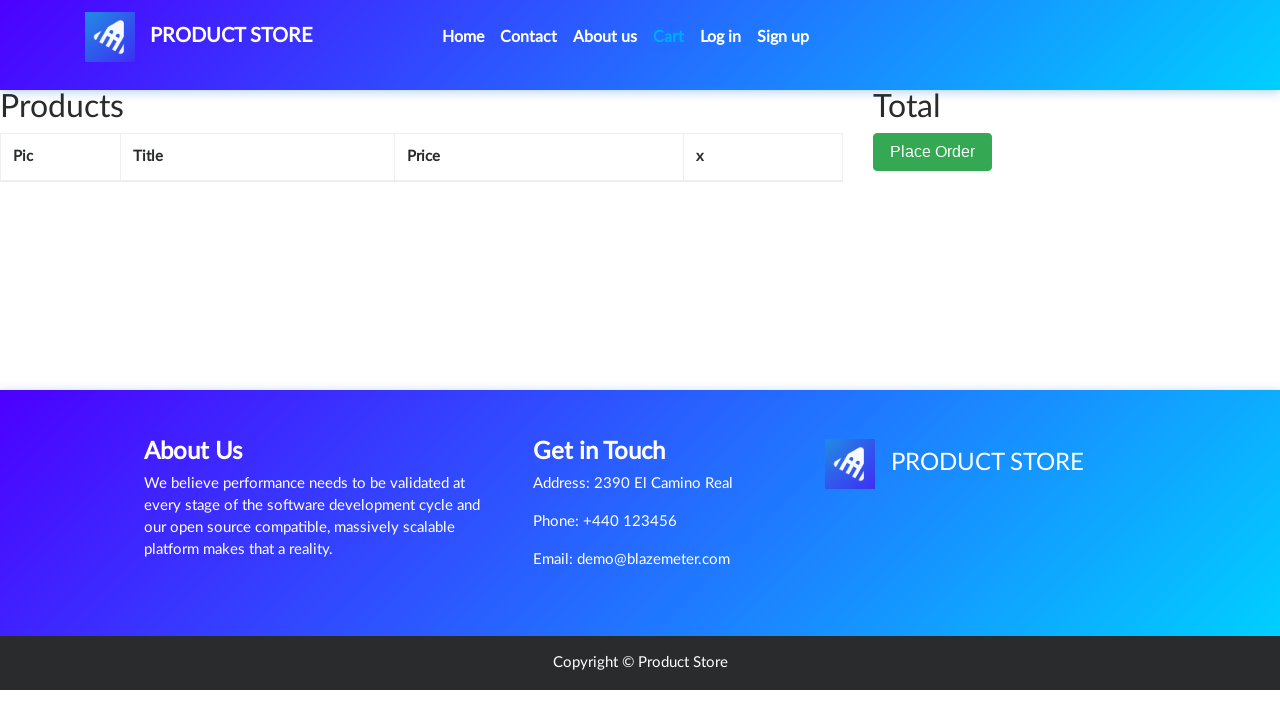

Cart items loaded and displayed in table
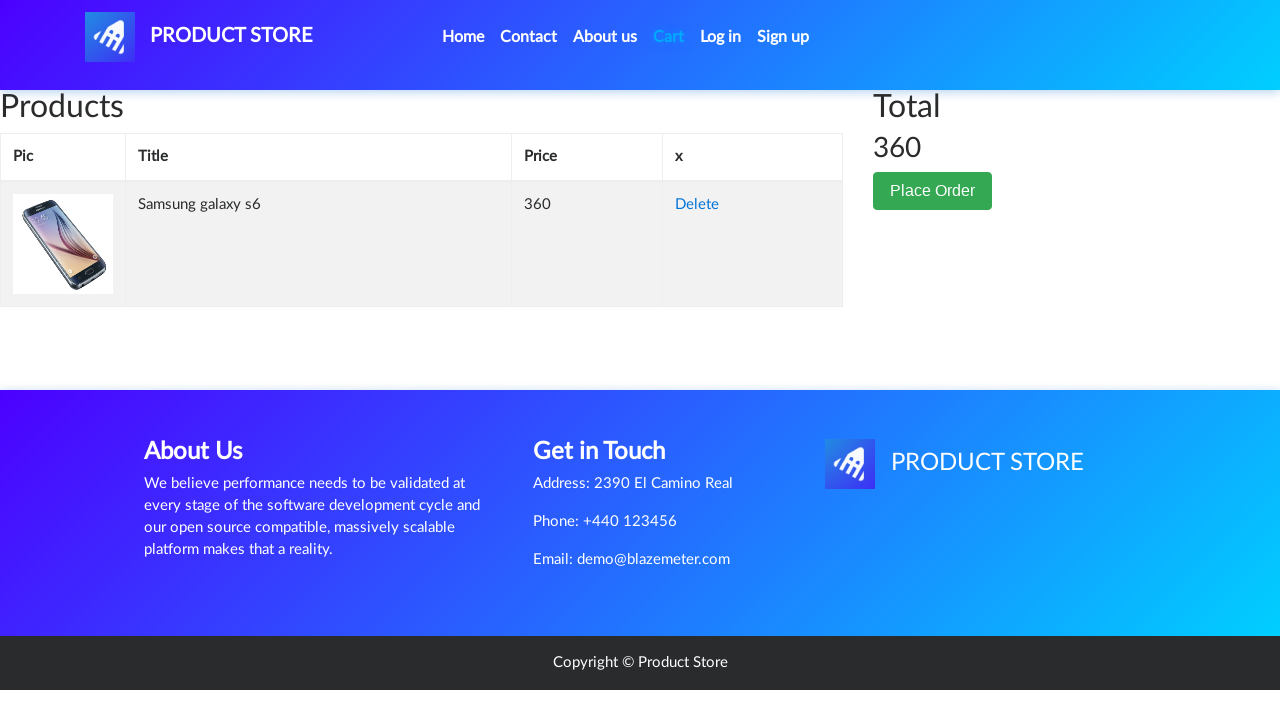

Total price element is visible on cart page
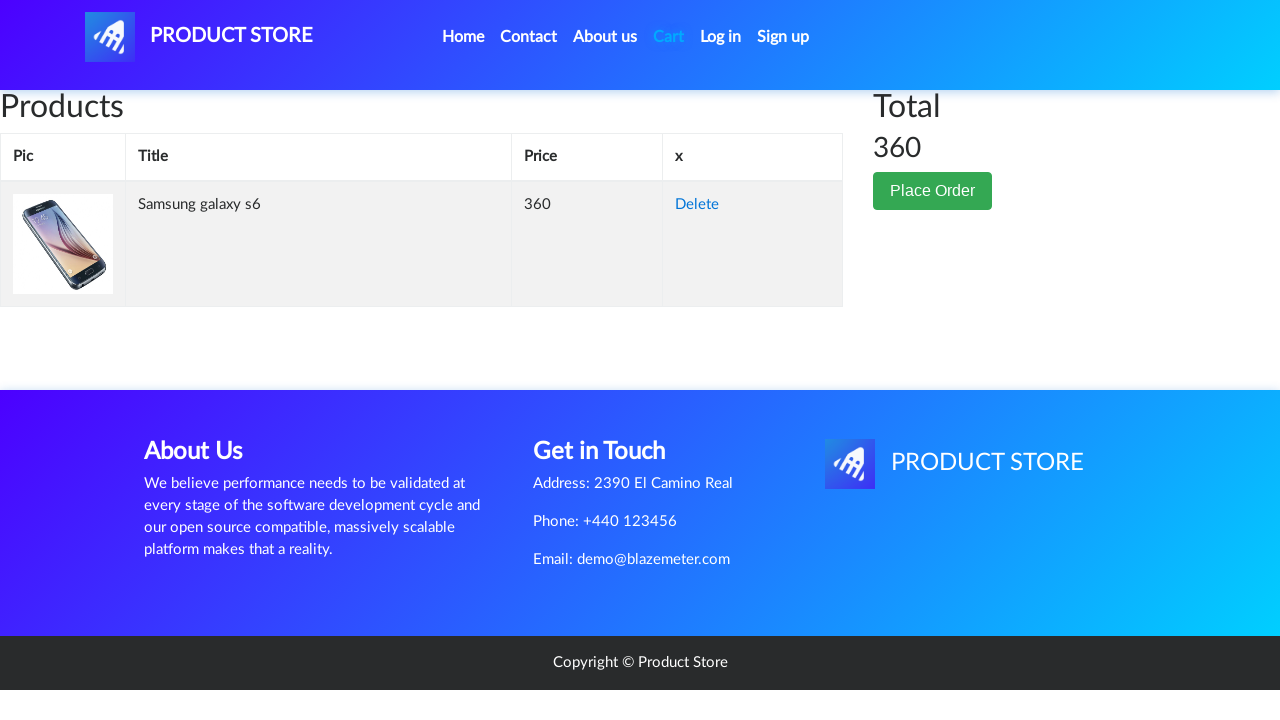

Clicked delete button to remove item from cart at (697, 205) on (//td[4]//a)[1]
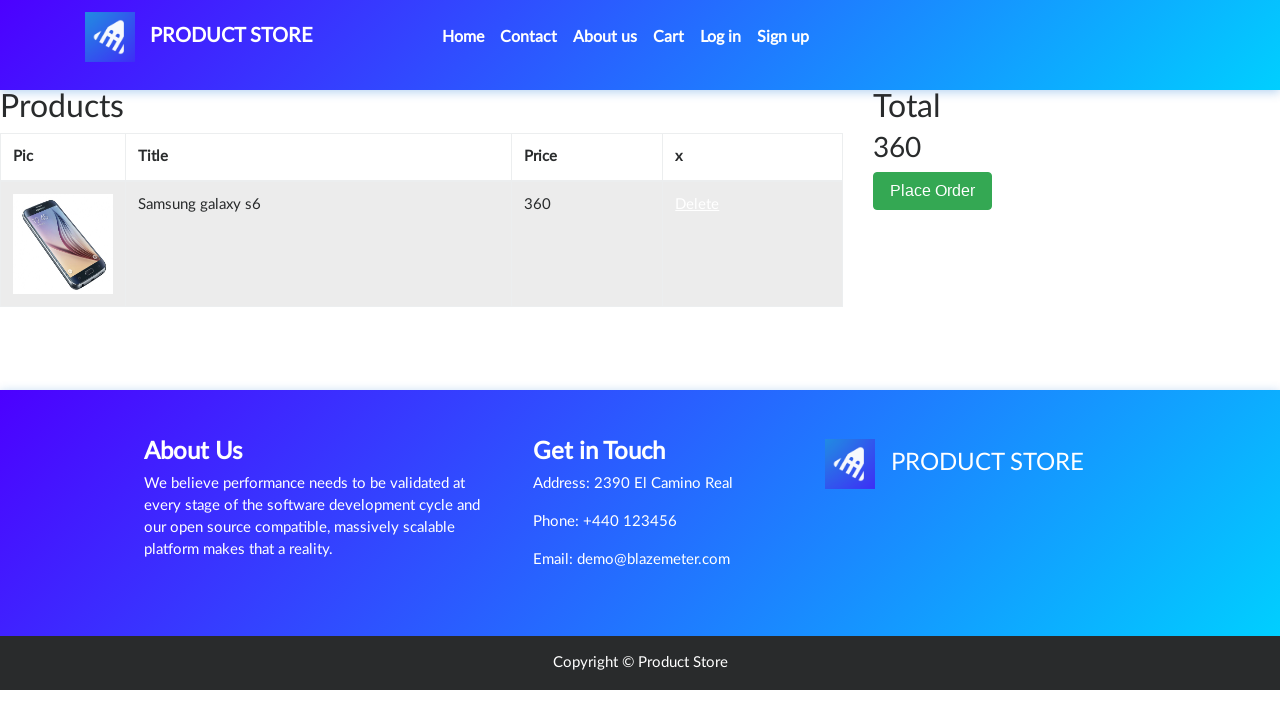

Item deletion processed and cart updated
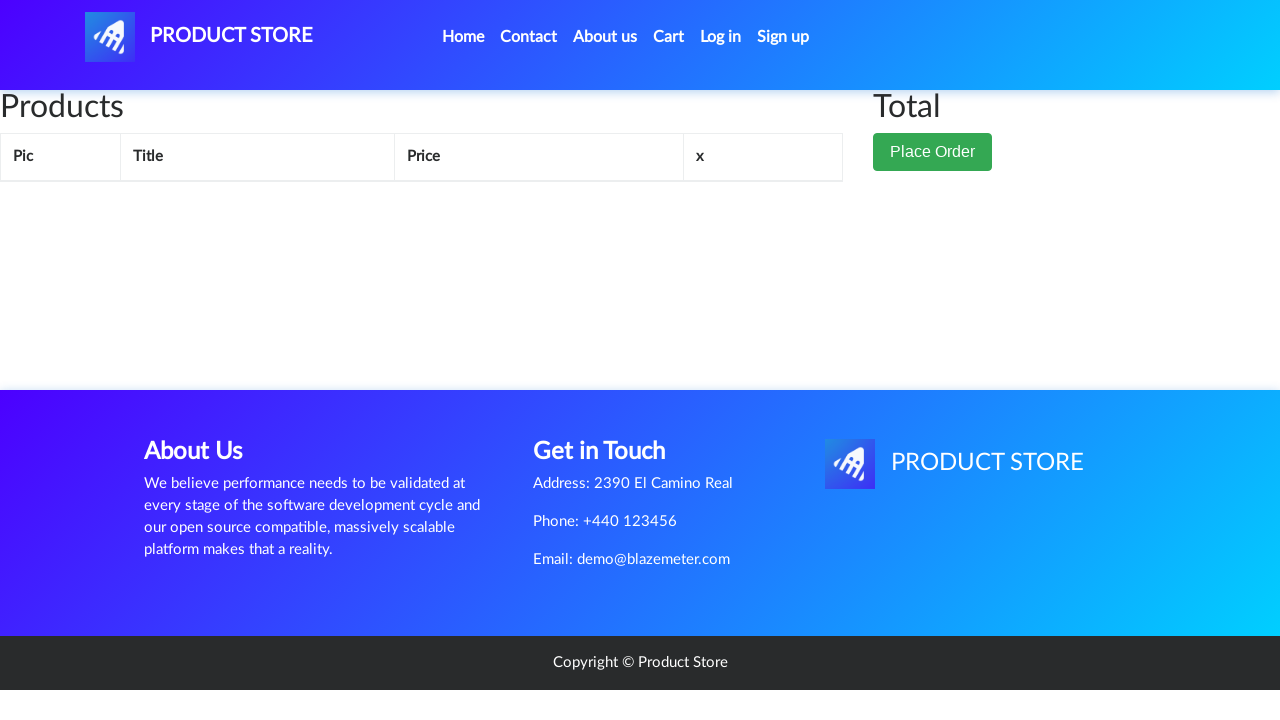

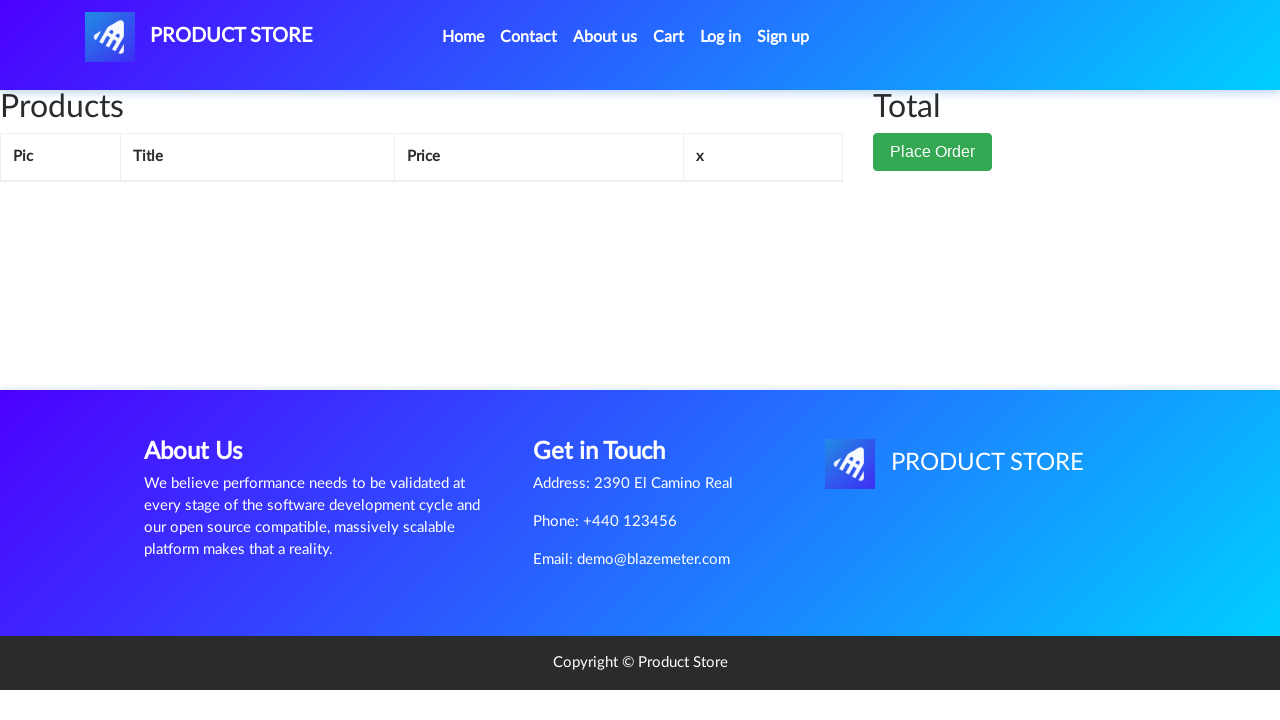